Tests dropdown selection functionality by selecting an option

Starting URL: http://the-internet.herokuapp.com/dropdown

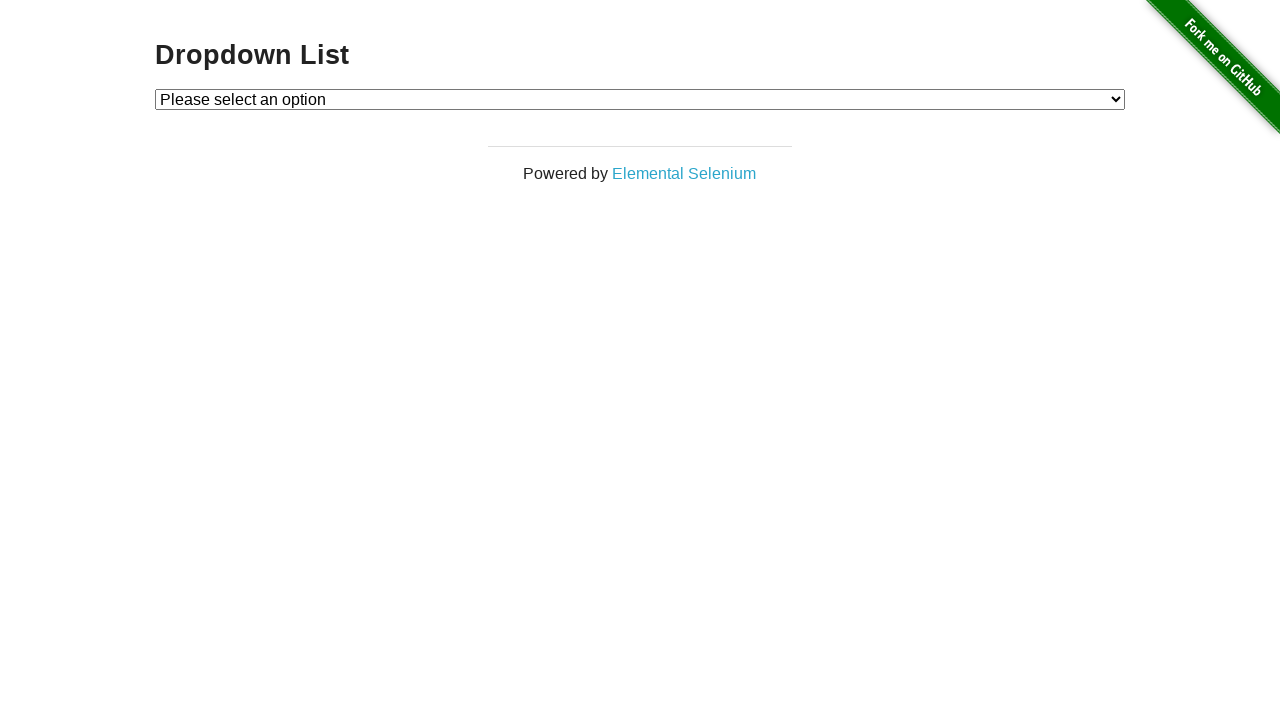

Navigated to dropdown test page
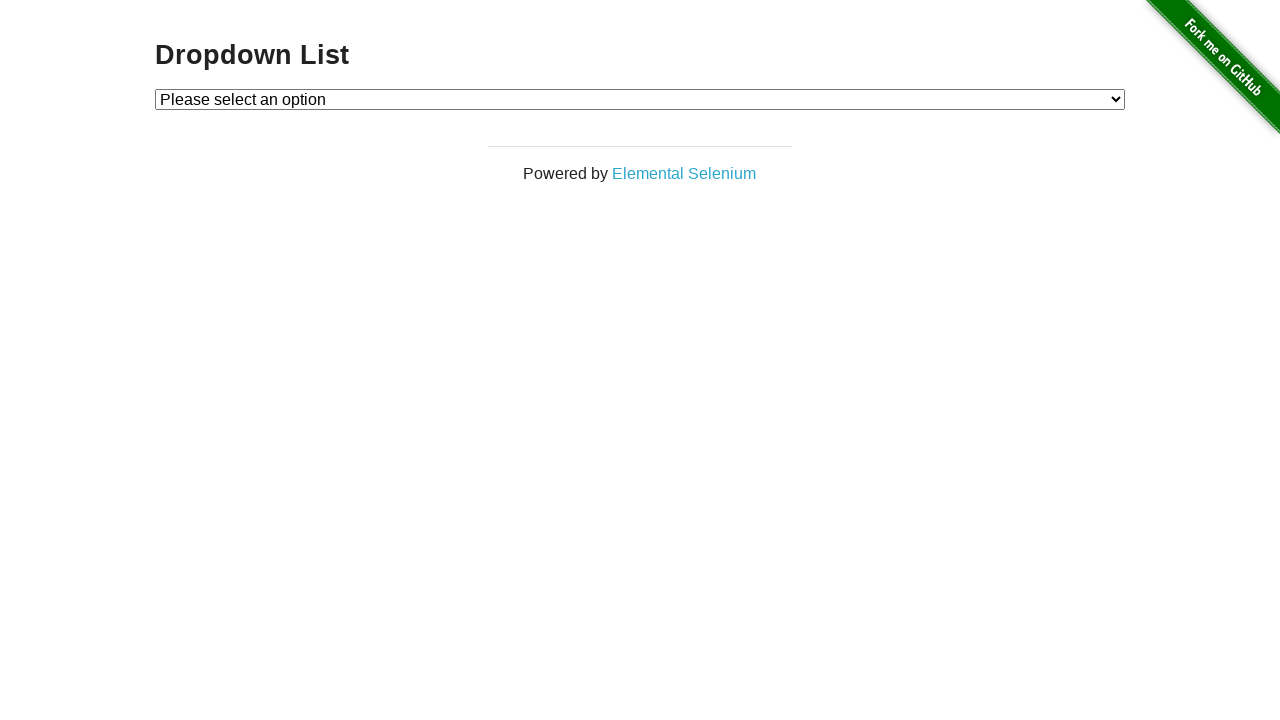

Selected 'Option 1' from dropdown menu on #dropdown
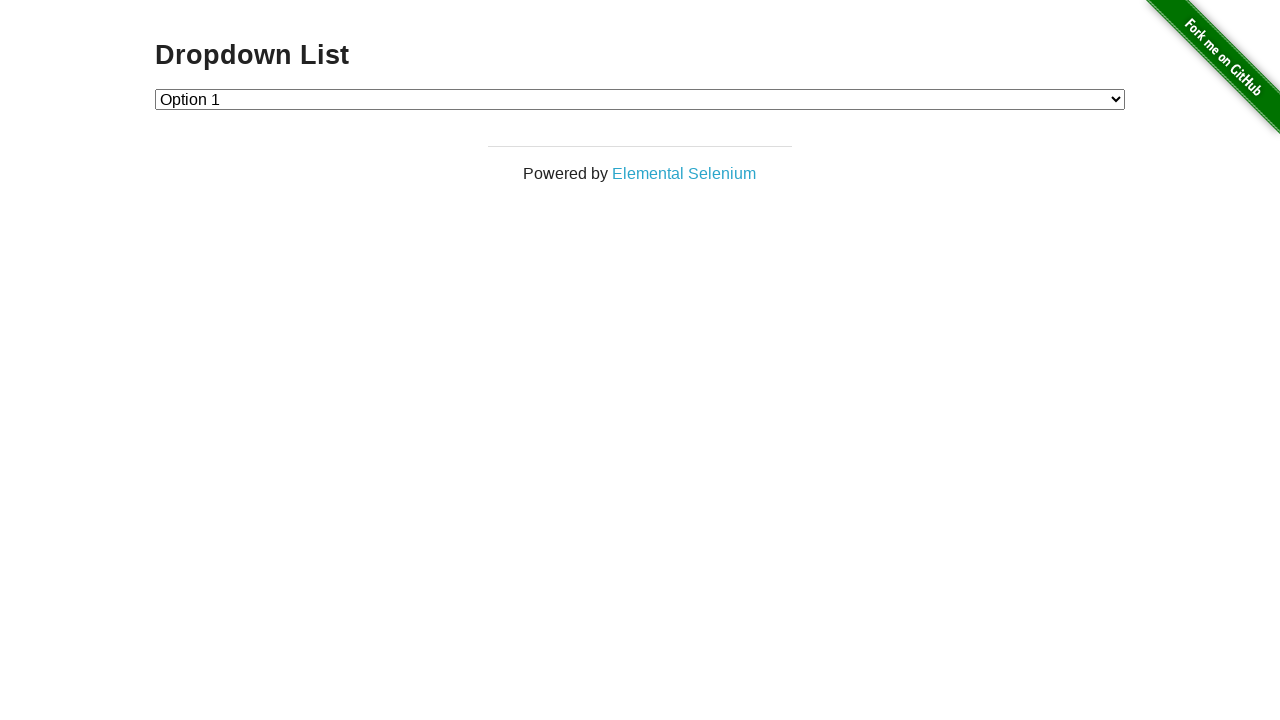

Verified that Option 1 is selected in dropdown
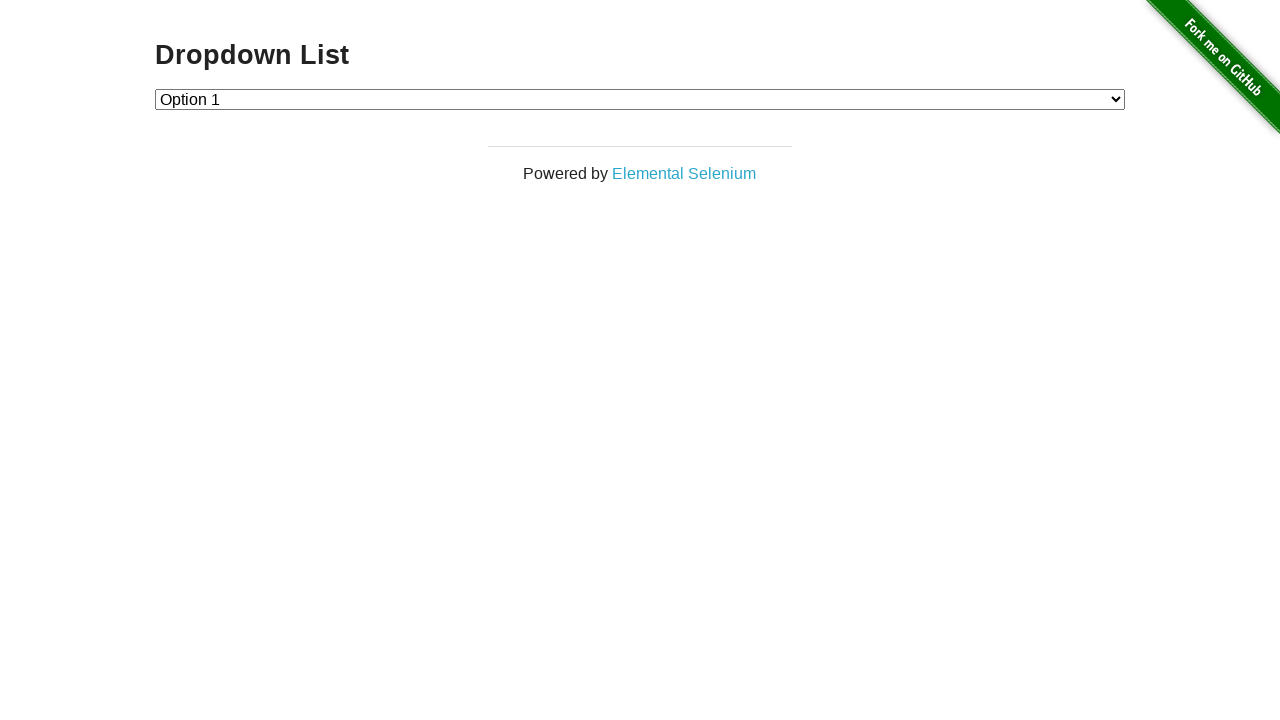

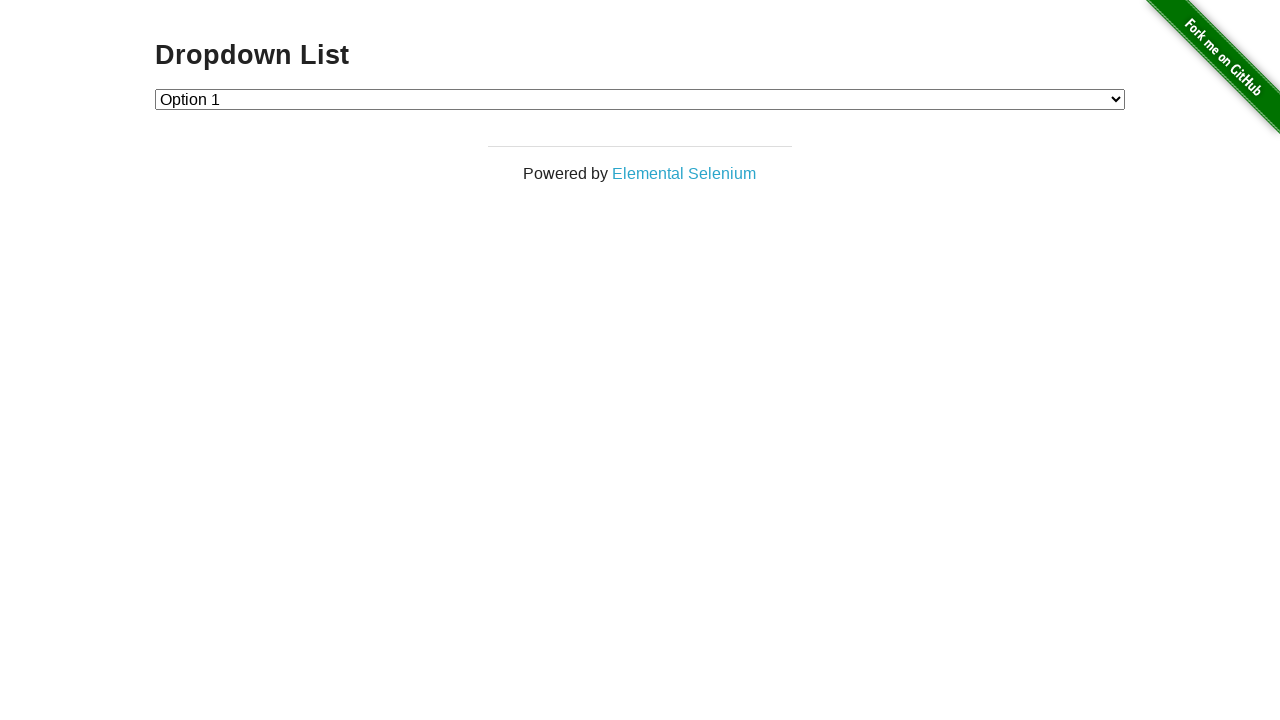